Tests clicking the "All products" button on homepage navigates to the shop page

Starting URL: https://webshop-agil-testautomatiserare.netlify.app

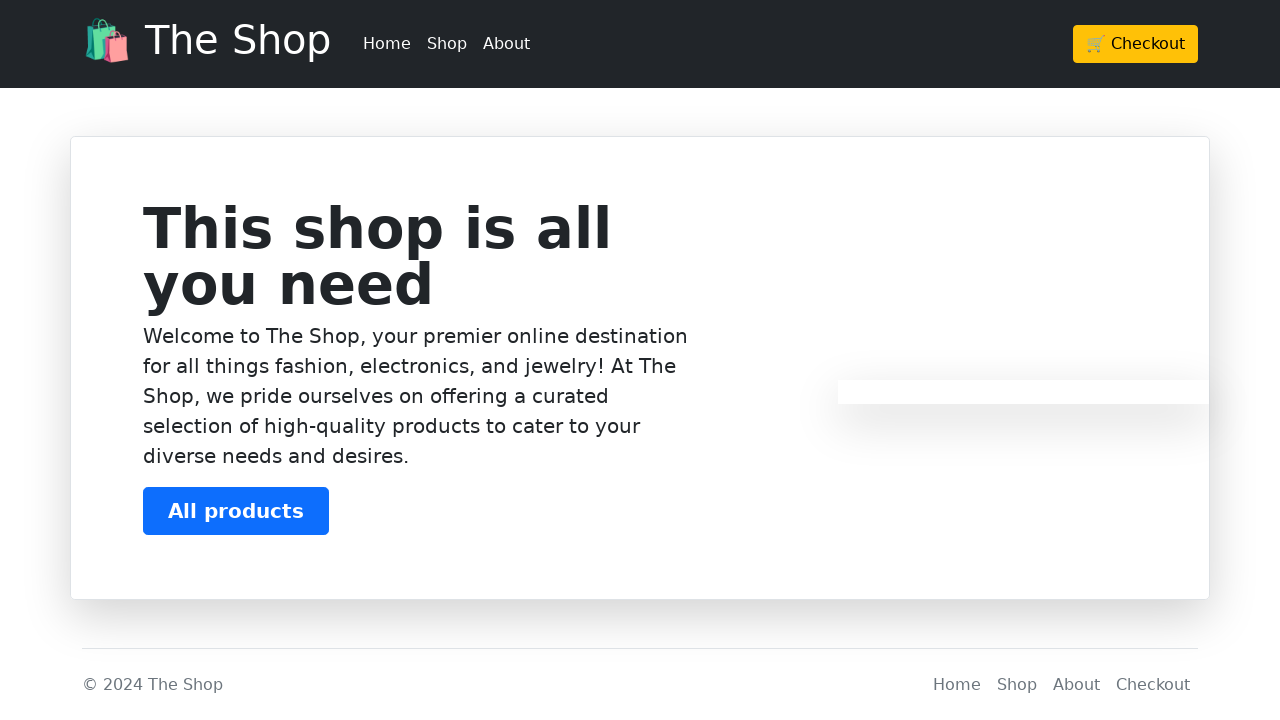

Clicked 'All products' button on homepage at (236, 511) on xpath=//*/button[text()='All products']
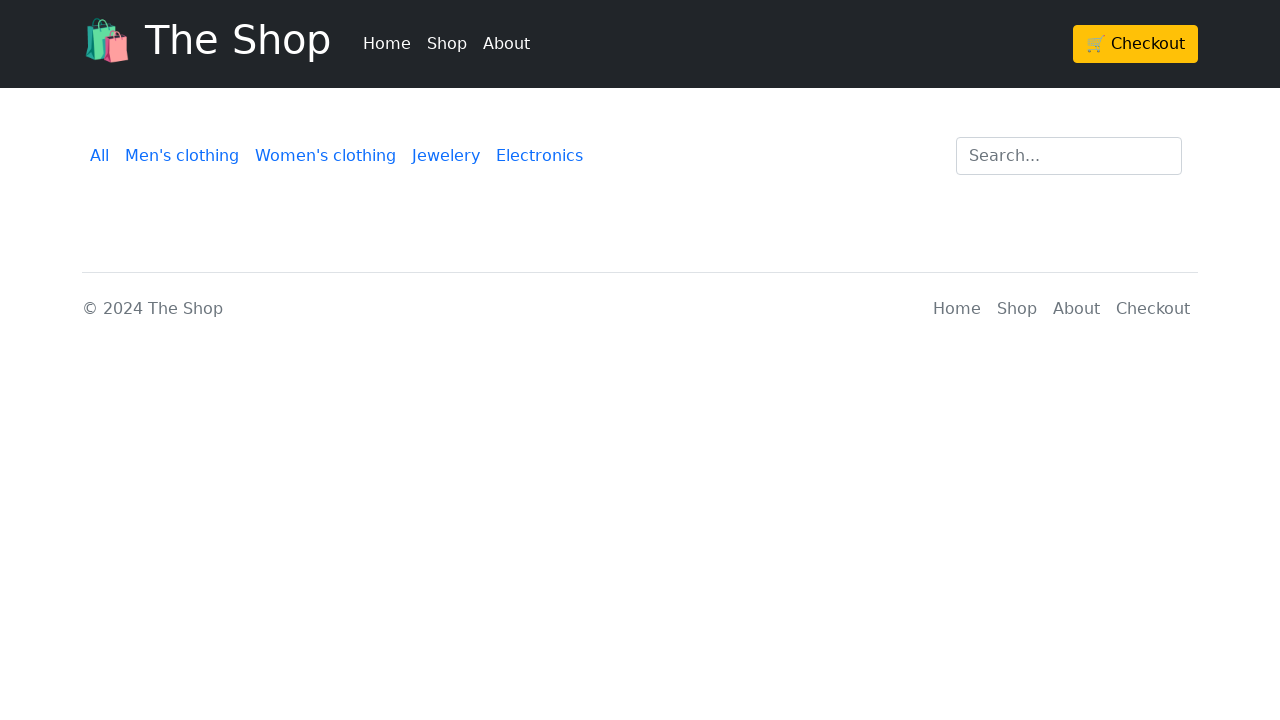

Successfully navigated to shop/products page
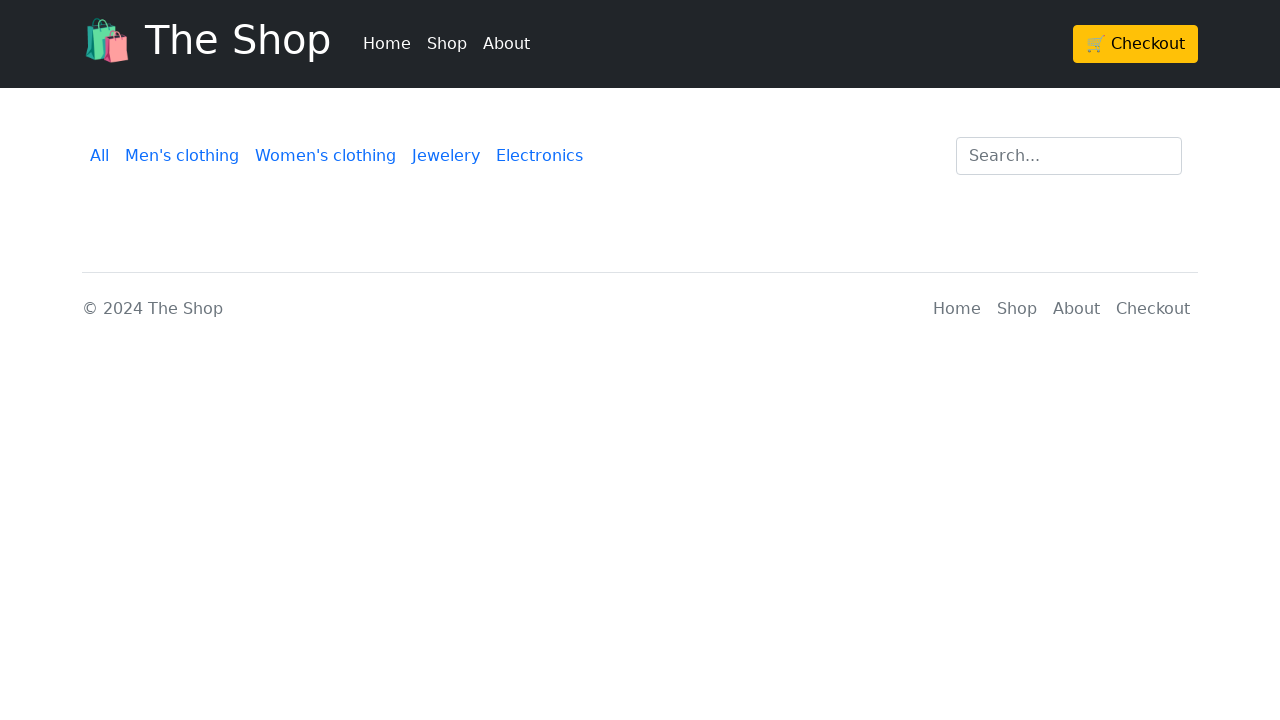

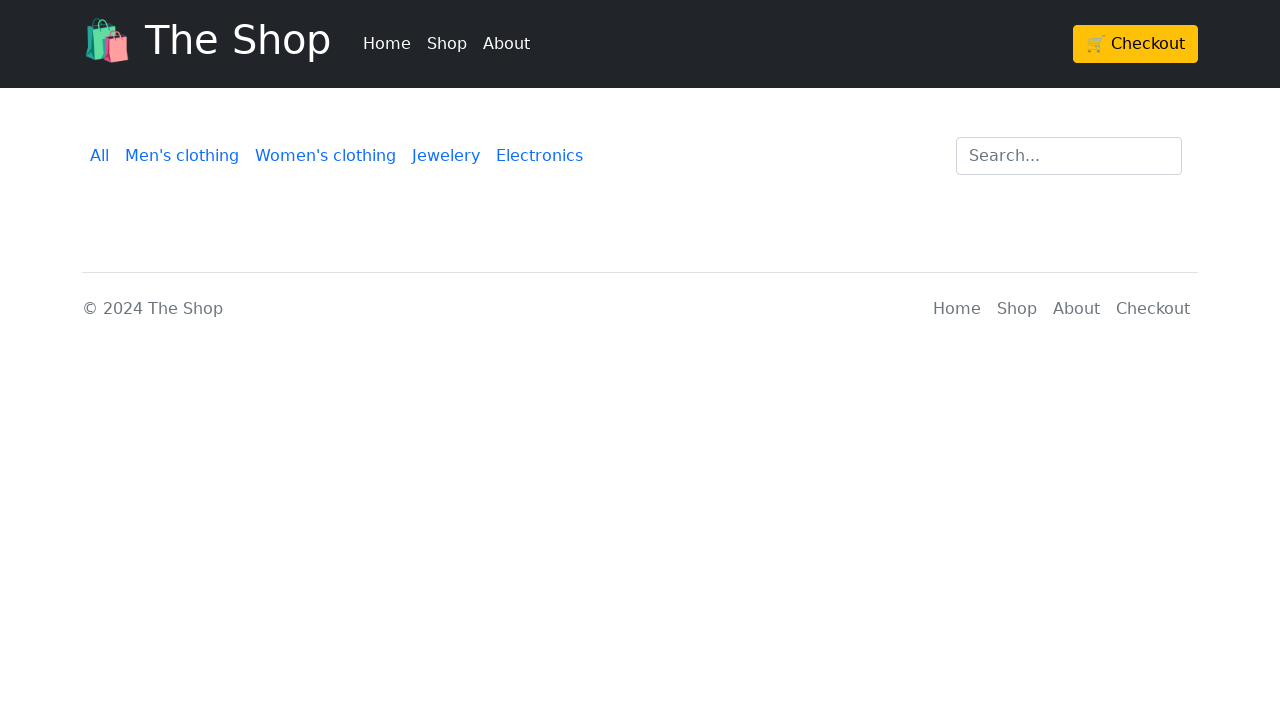